Navigates to the Automation Exercise homepage and verifies that carousel slides and links are present on the page.

Starting URL: https://automationexercise.com/

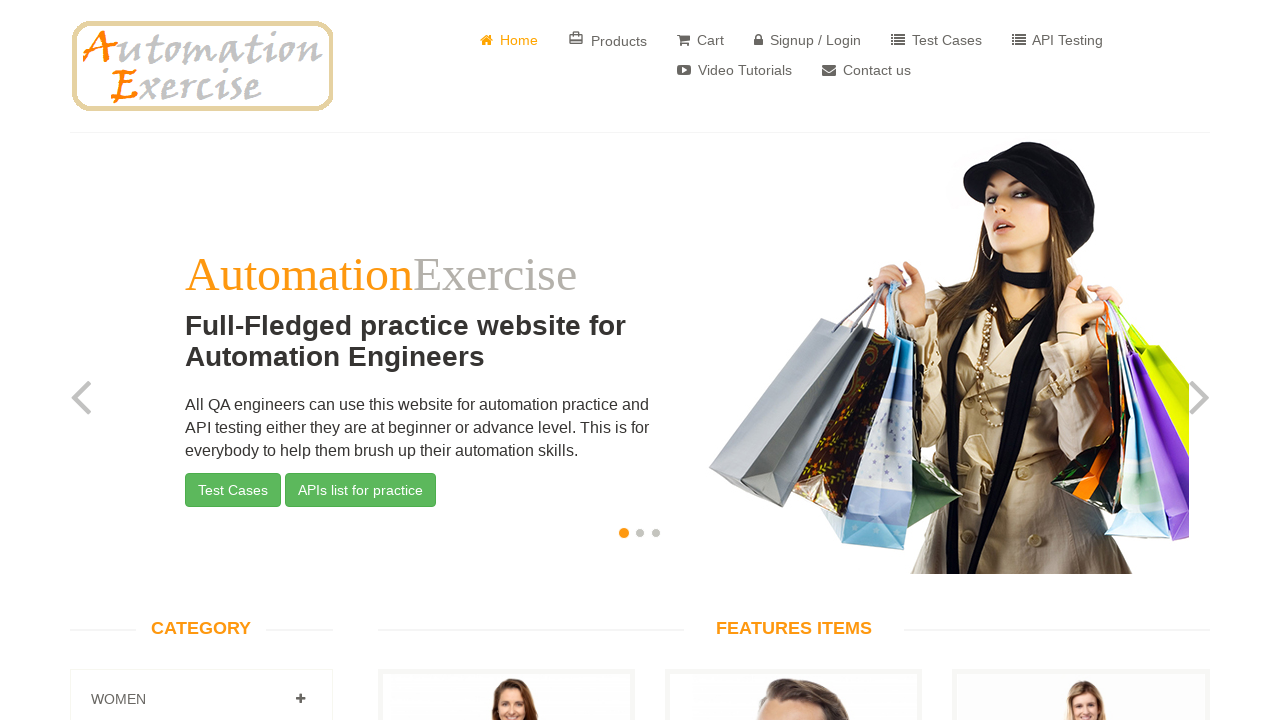

Waited for carousel slides to load
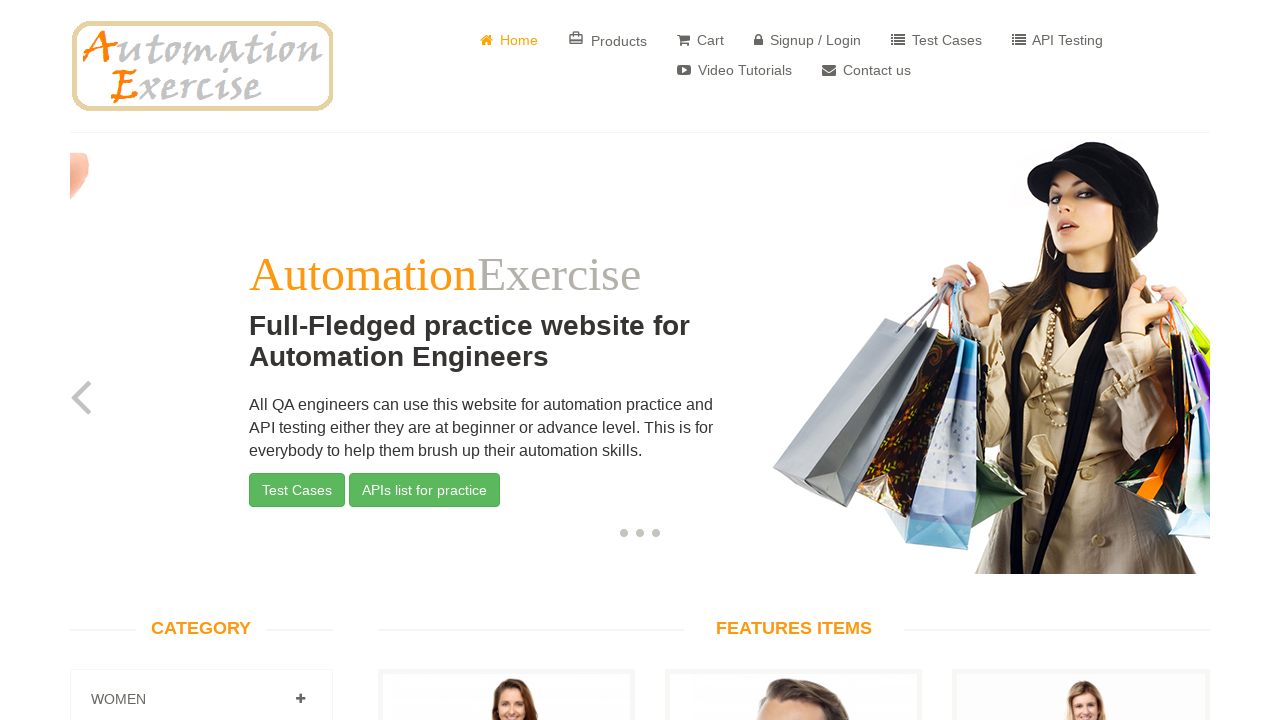

Located carousel slide elements
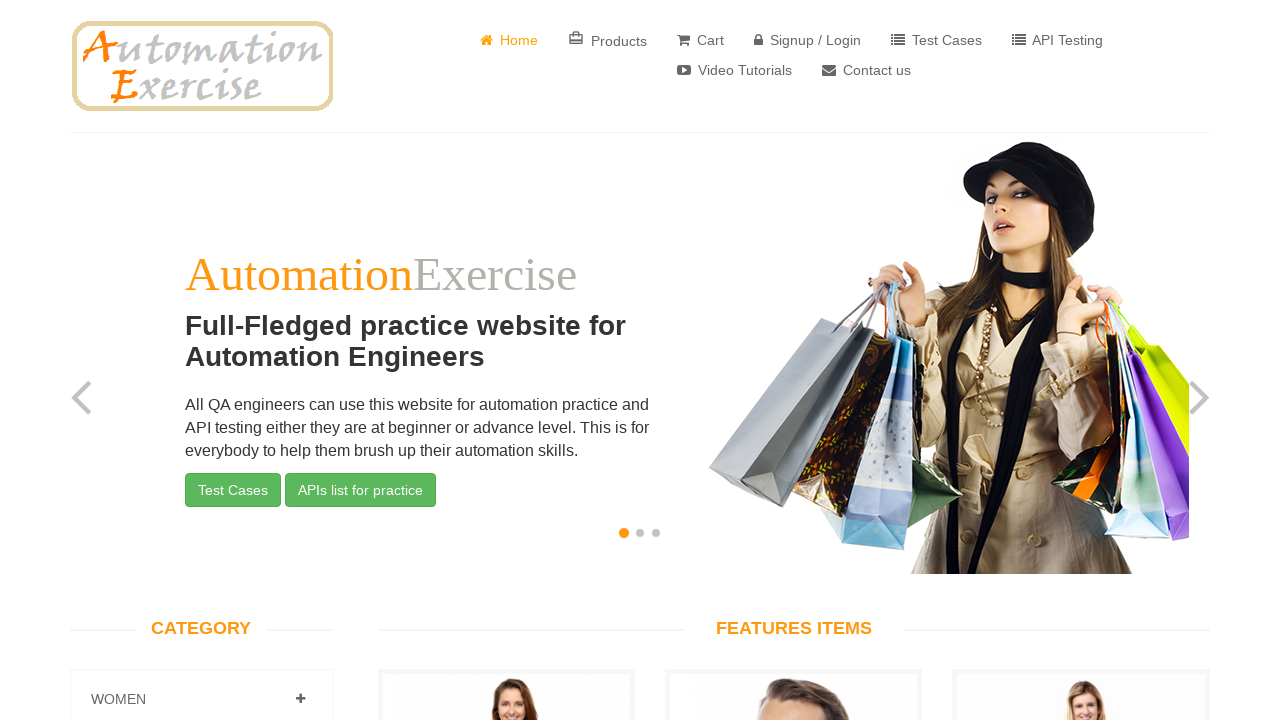

Verified that carousel slides are present on the page
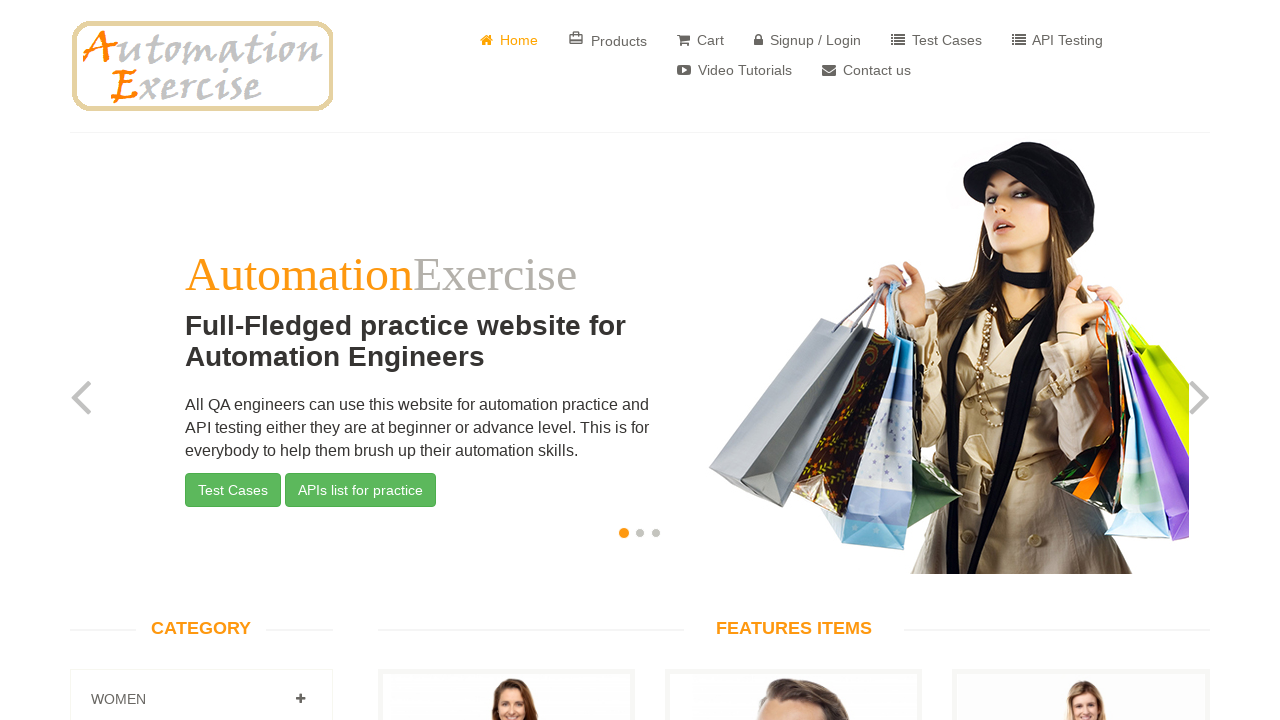

Located link elements on the page
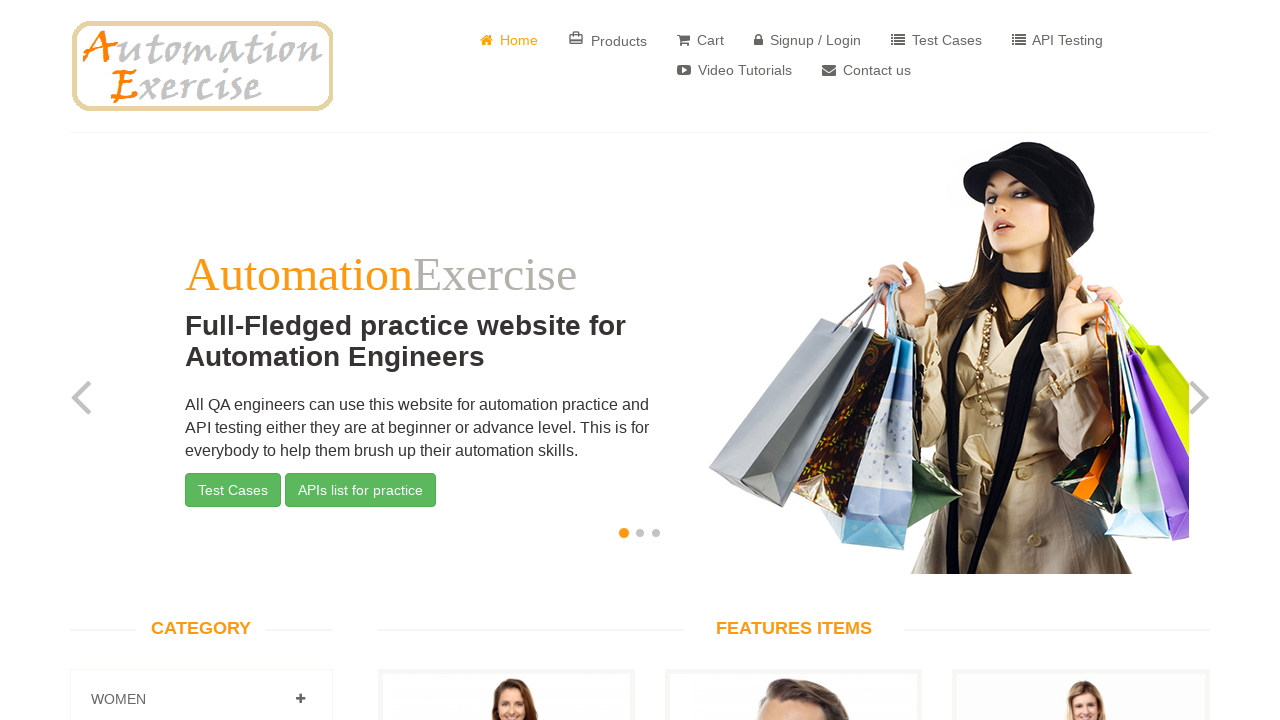

Verified that links are present on the page
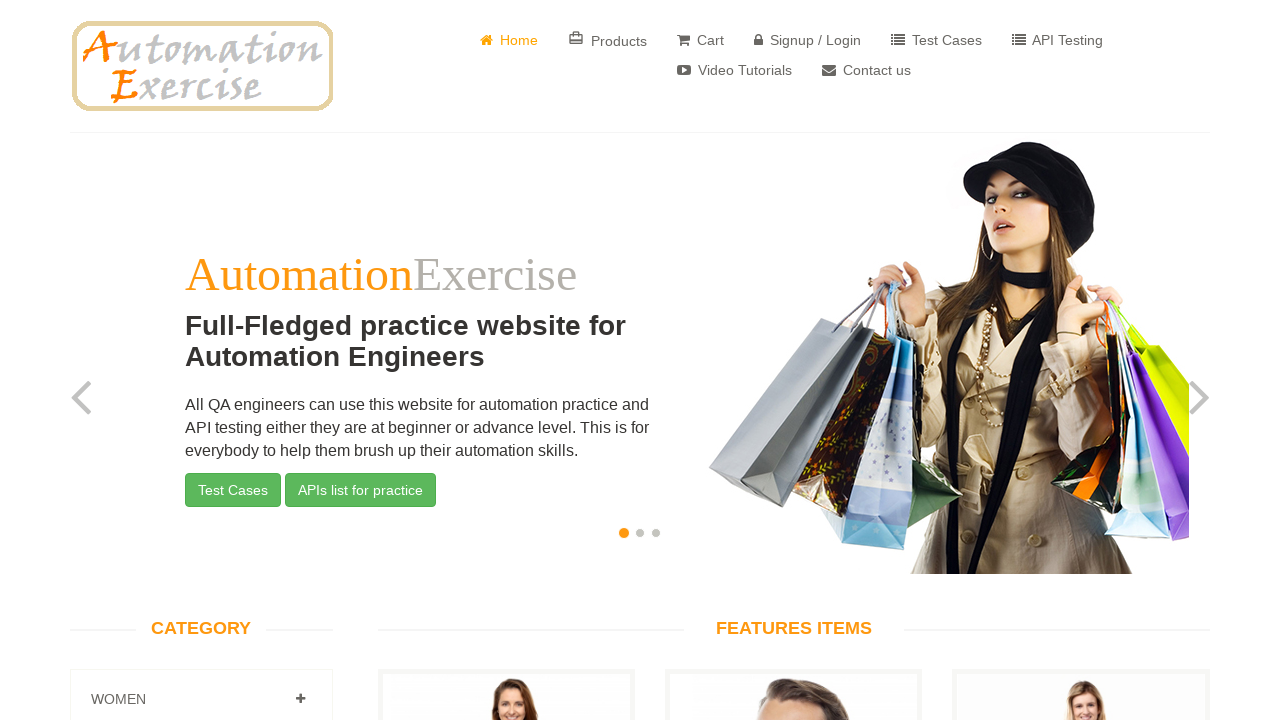

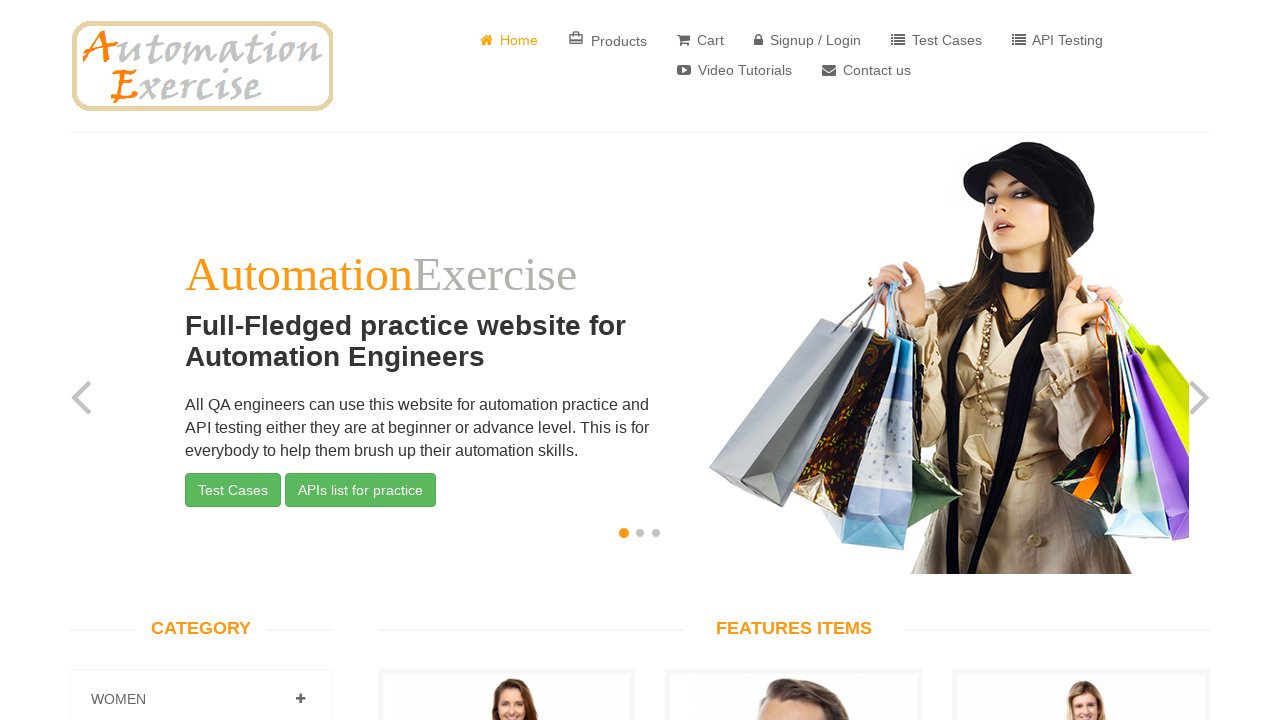